Navigates to a practice automation page and verifies that footer links are functional by checking their HTTP response codes

Starting URL: https://rahulshettyacademy.com/AutomationPractice/

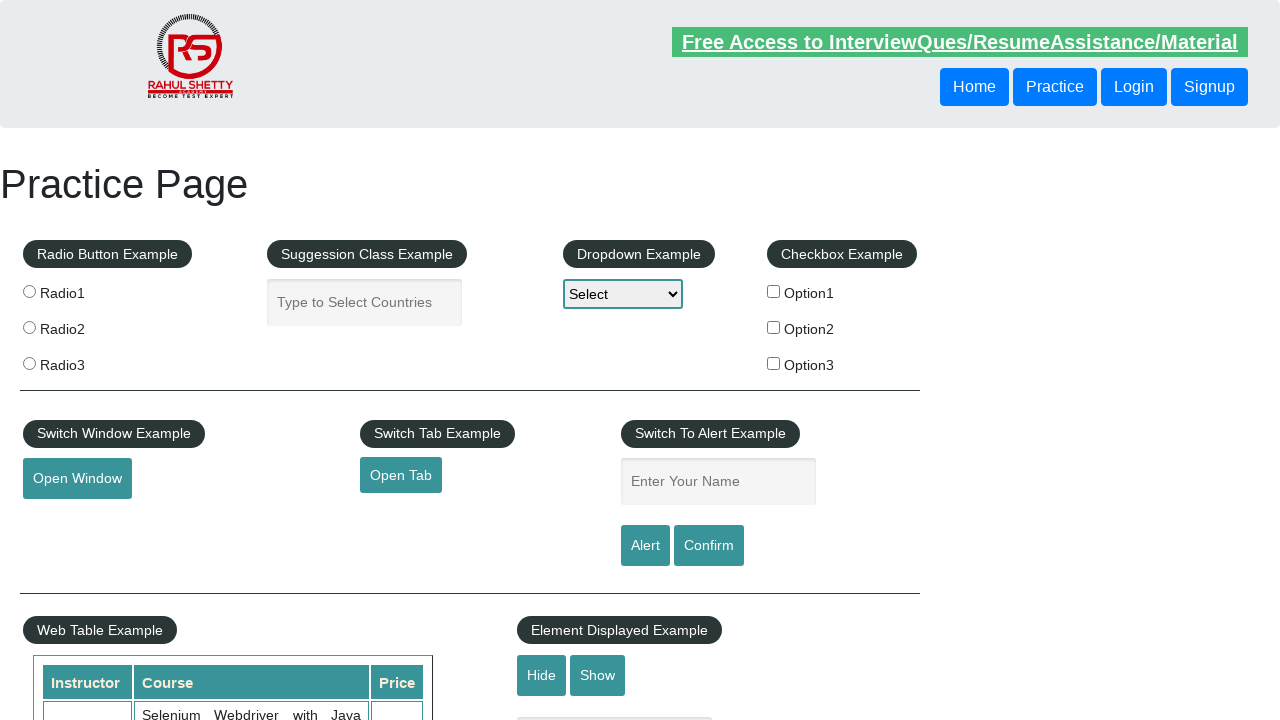

Waited for footer links to load
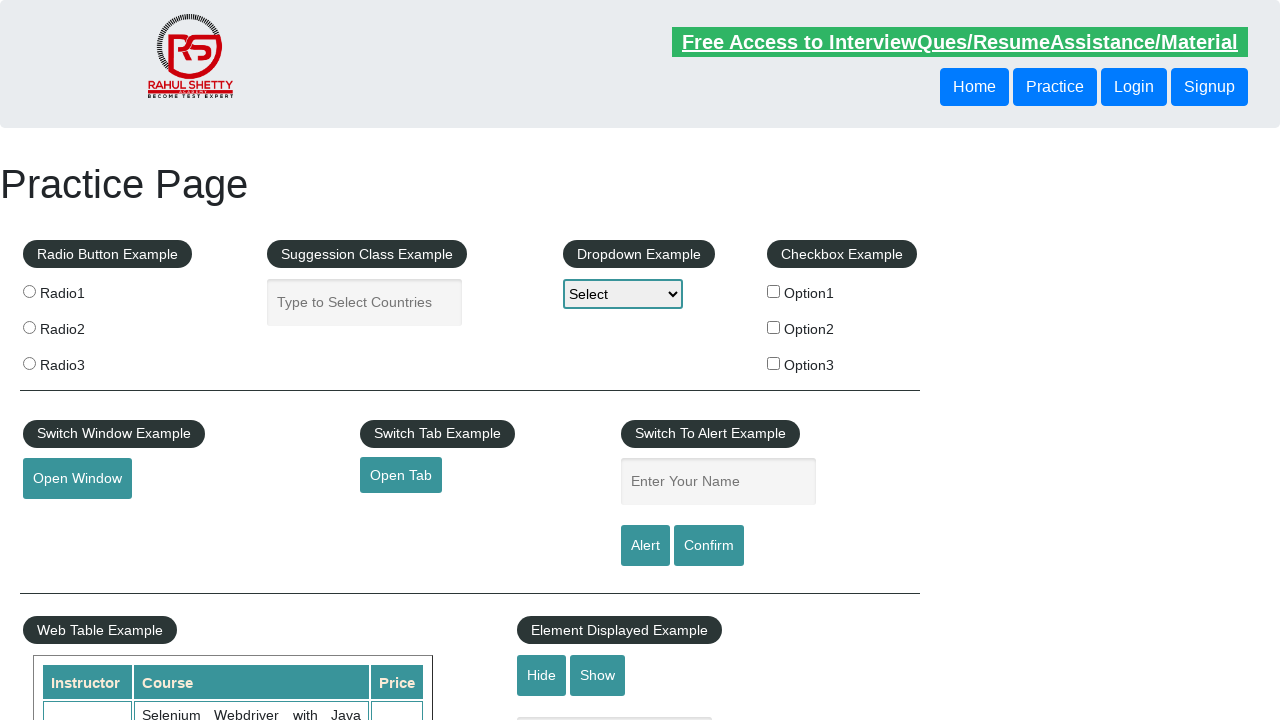

Retrieved all footer links from the page
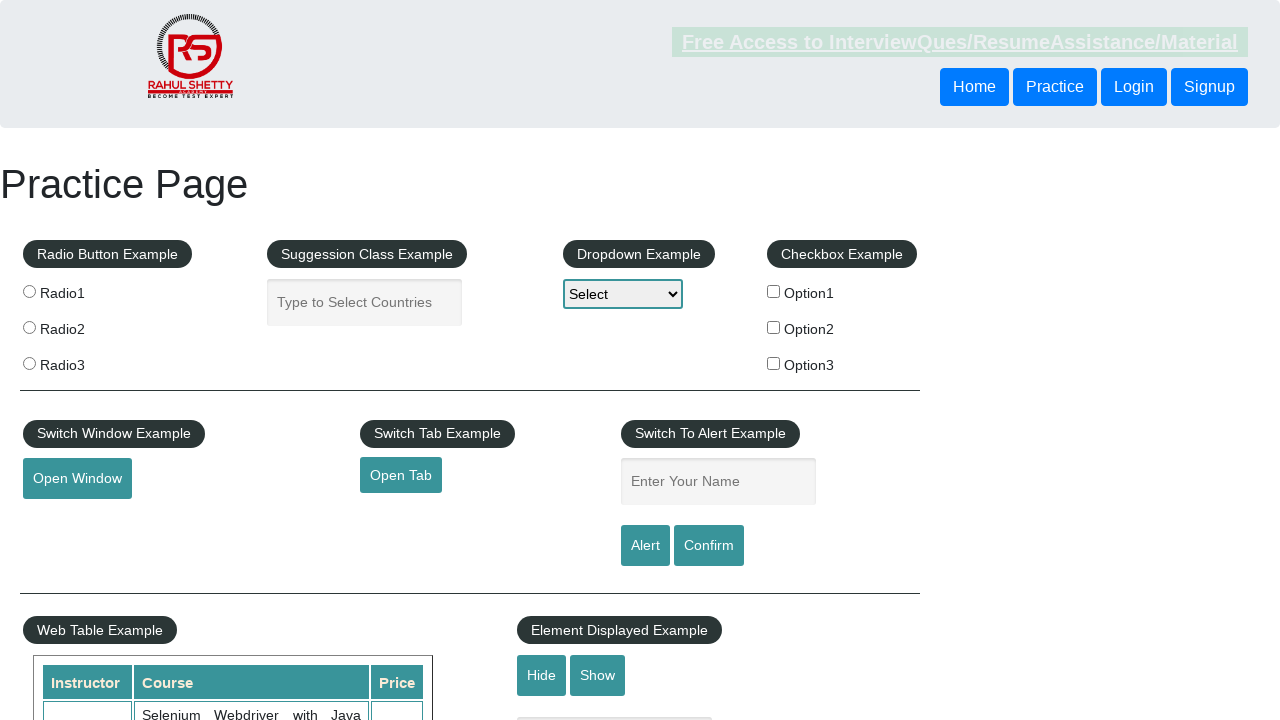

Verified that footer links are present - found 20 links
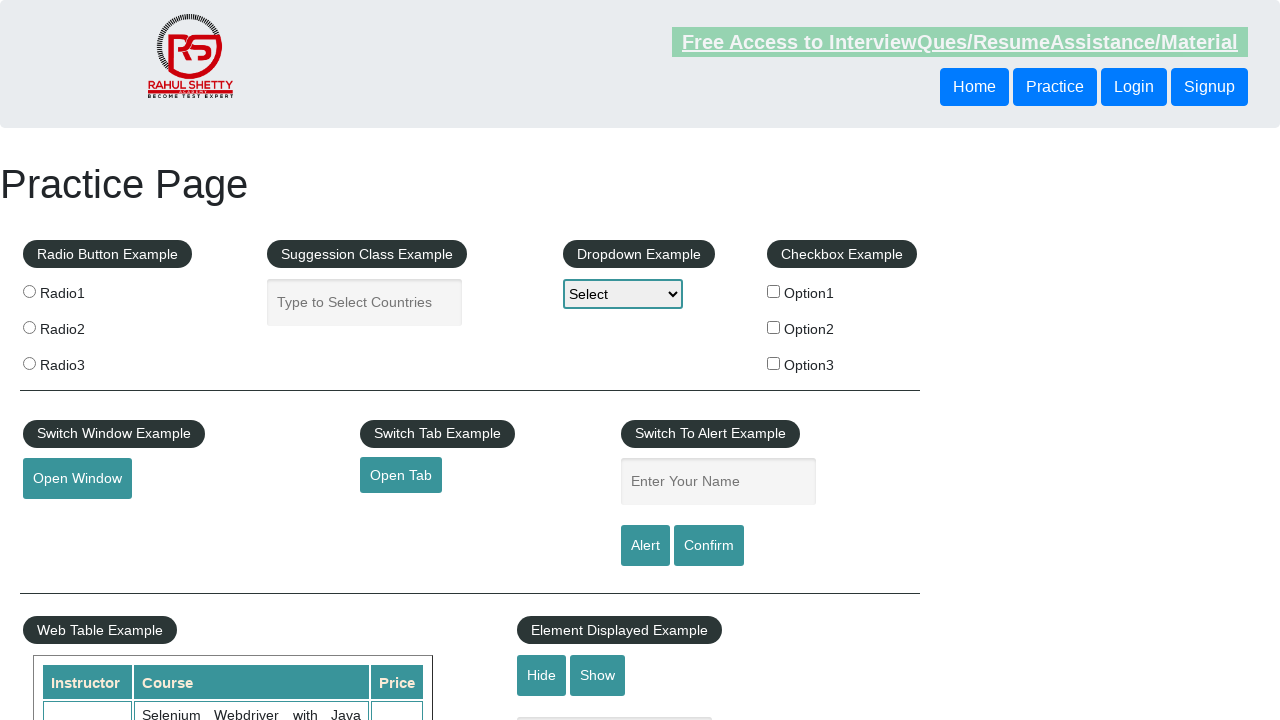

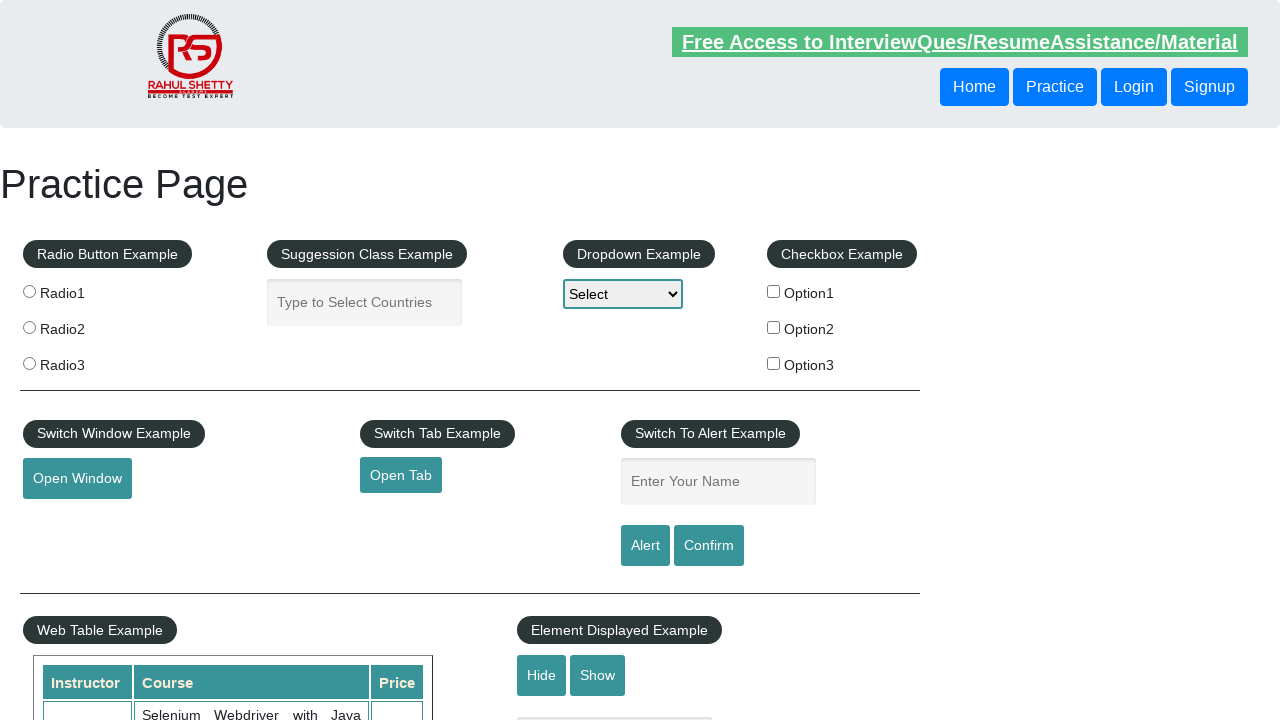